Tests the Slider widget by clicking on it and reading its value

Starting URL: https://demoqa.com/widgets

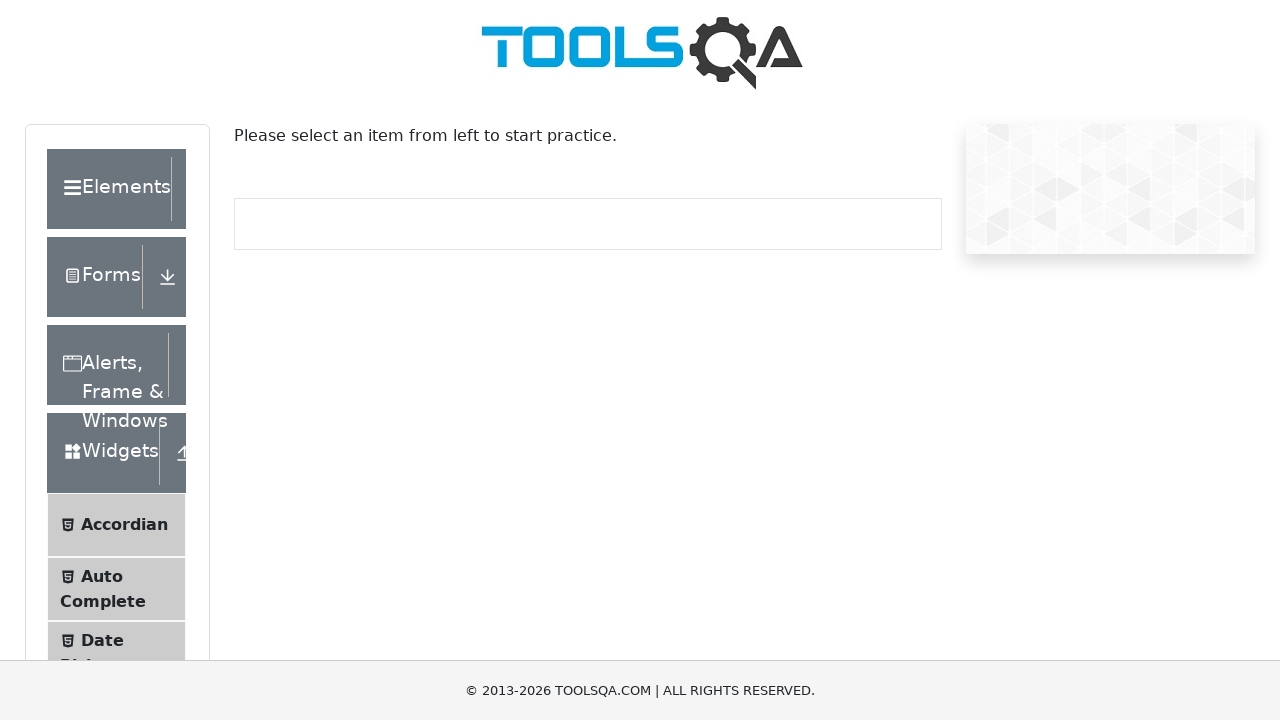

Clicked on Slider menu item at (116, 360) on li:has-text("Slider")
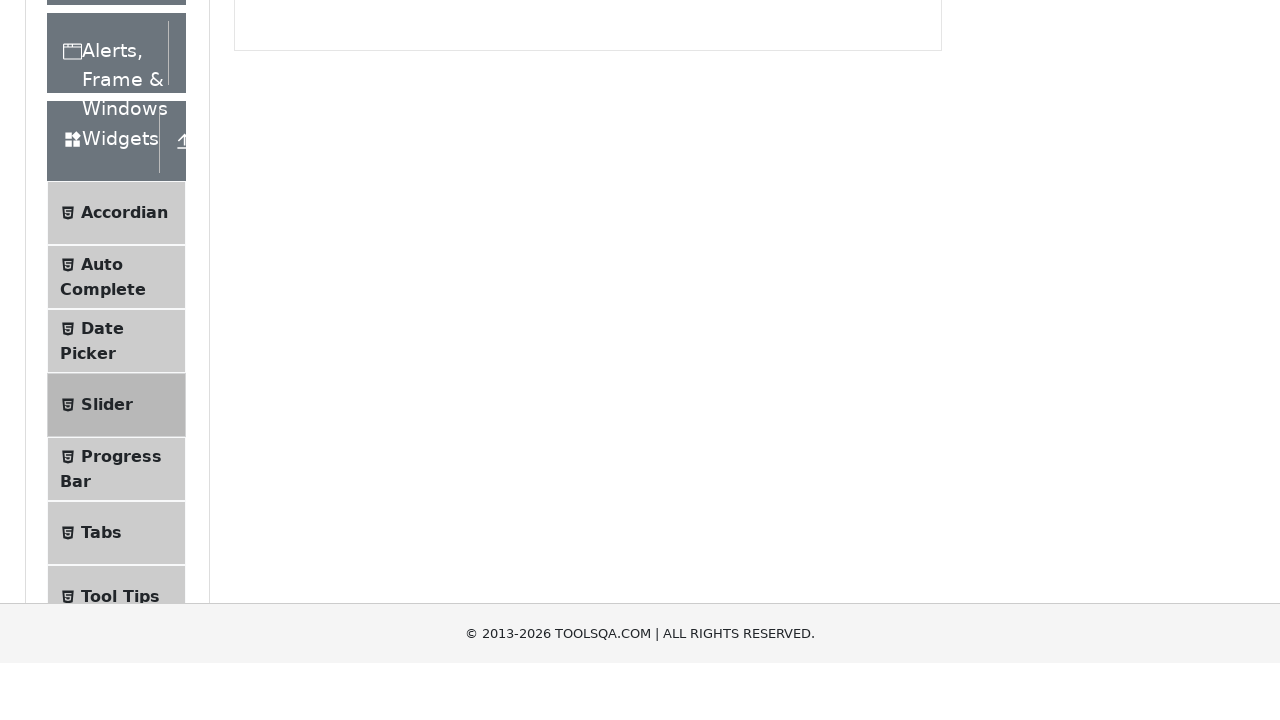

Slider widget became visible
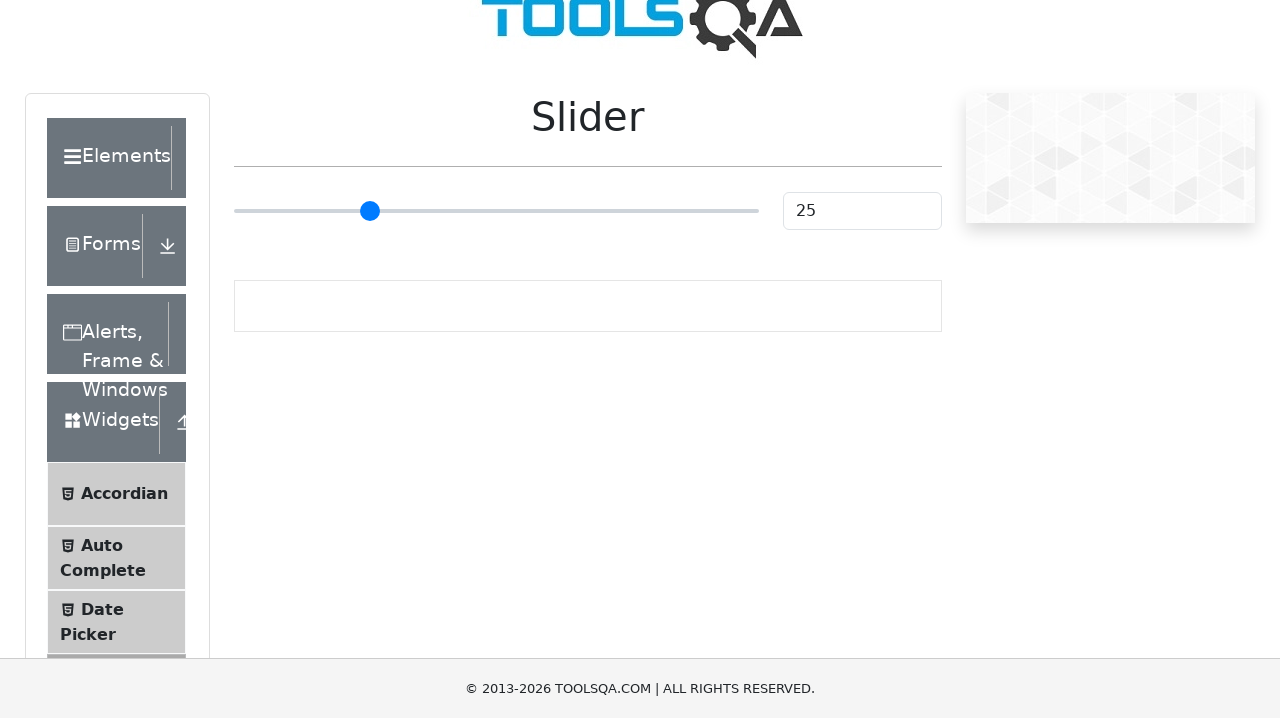

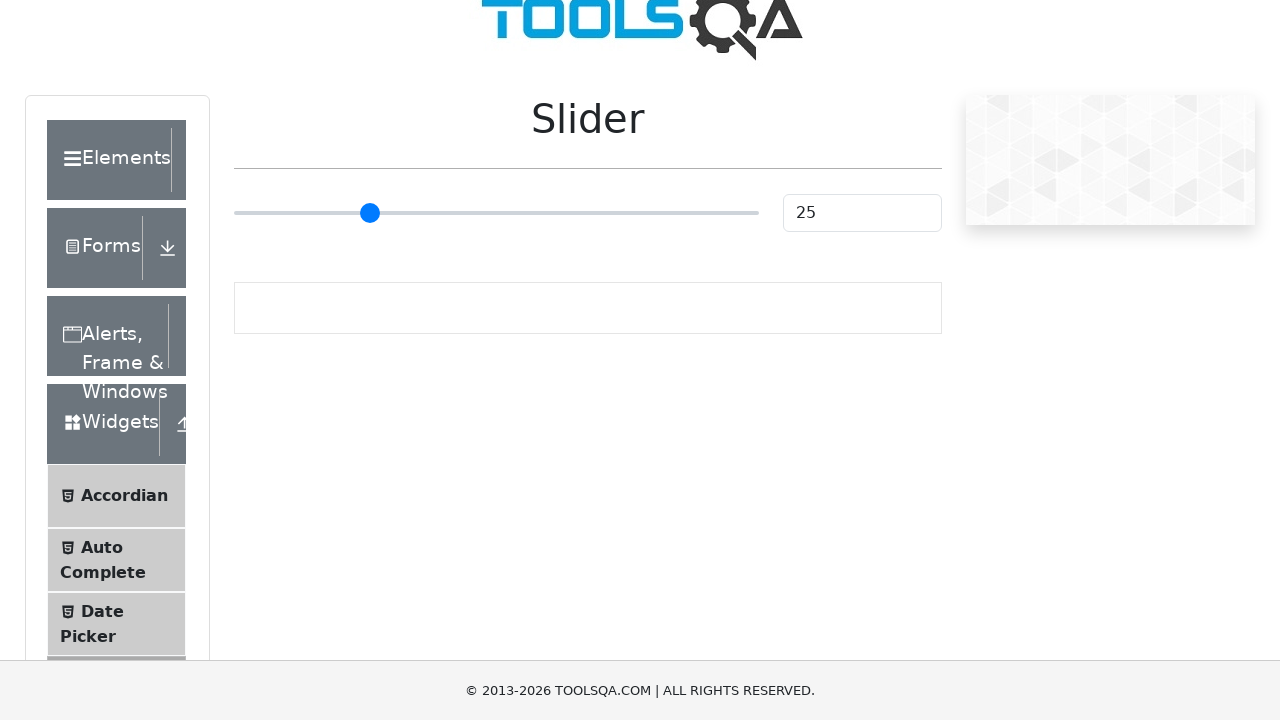